Tests React Semantic UI custom dropdown by selecting "Matt" and "Justen Kitsune" options and verifying selections

Starting URL: https://react.semantic-ui.com/maximize/dropdown-example-selection/

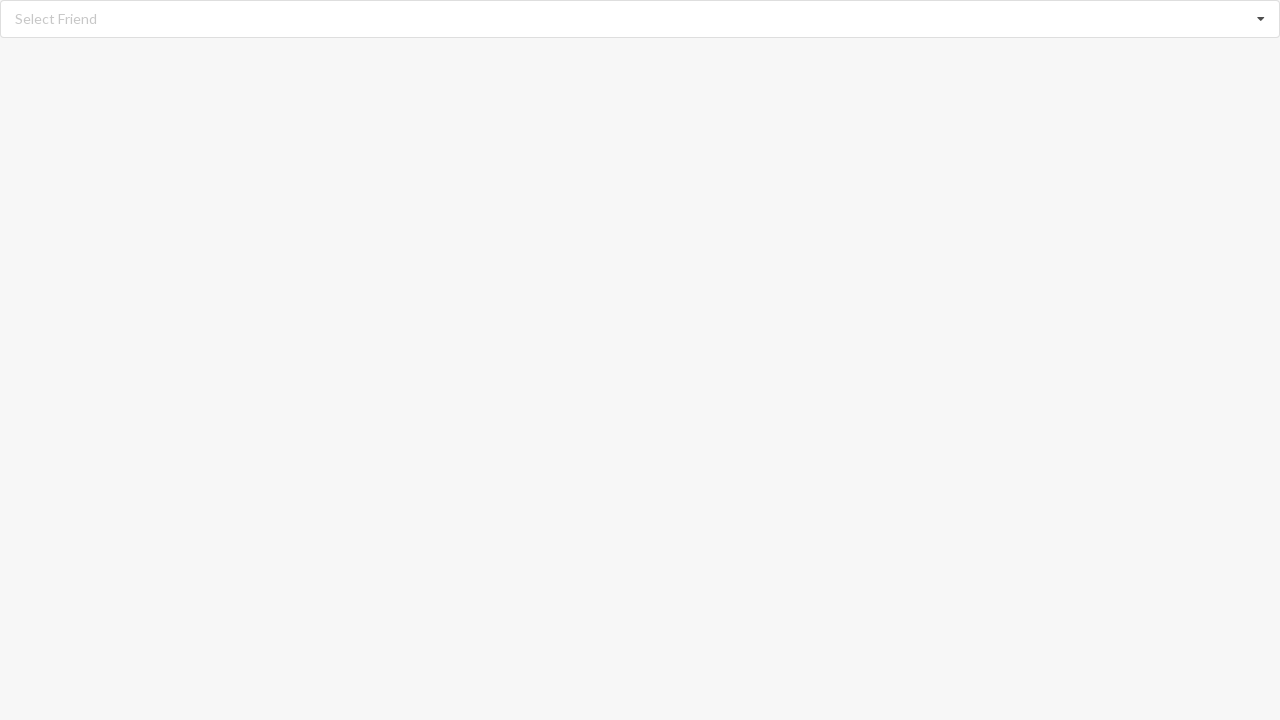

Clicked the dropdown to open options at (640, 19) on div.ui.fluid.selection.dropdown
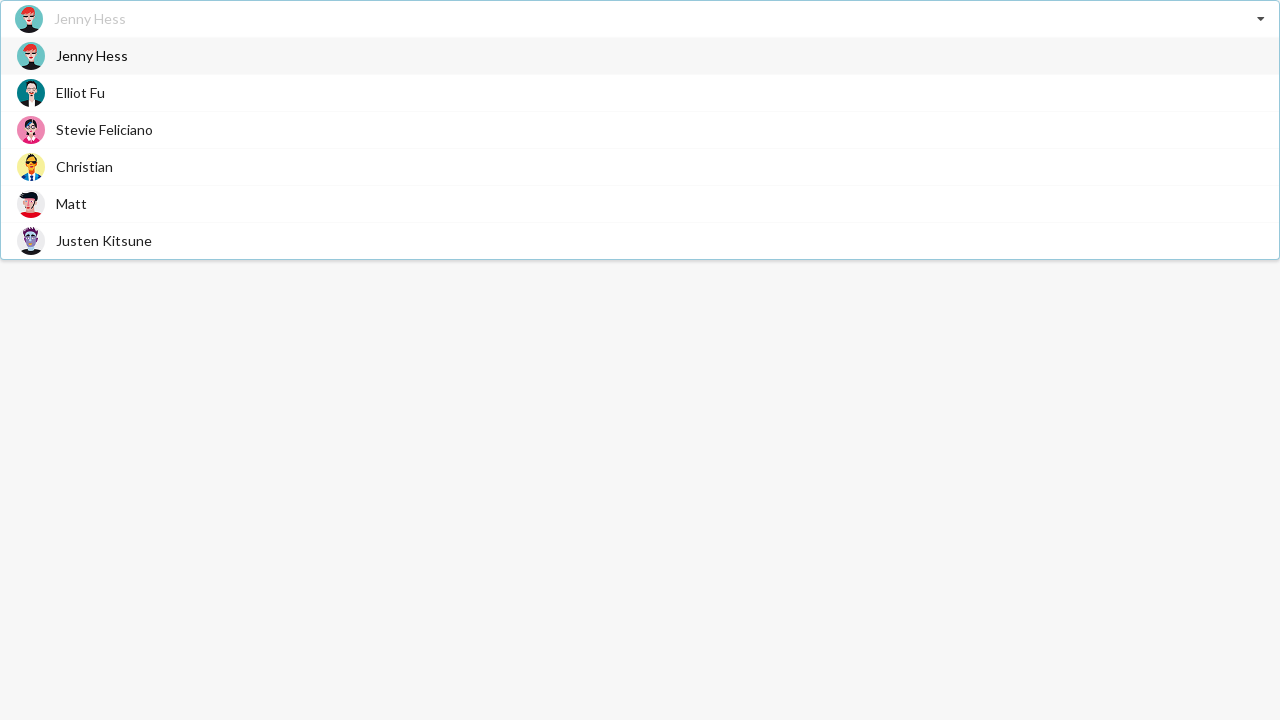

Dropdown opened and options became visible
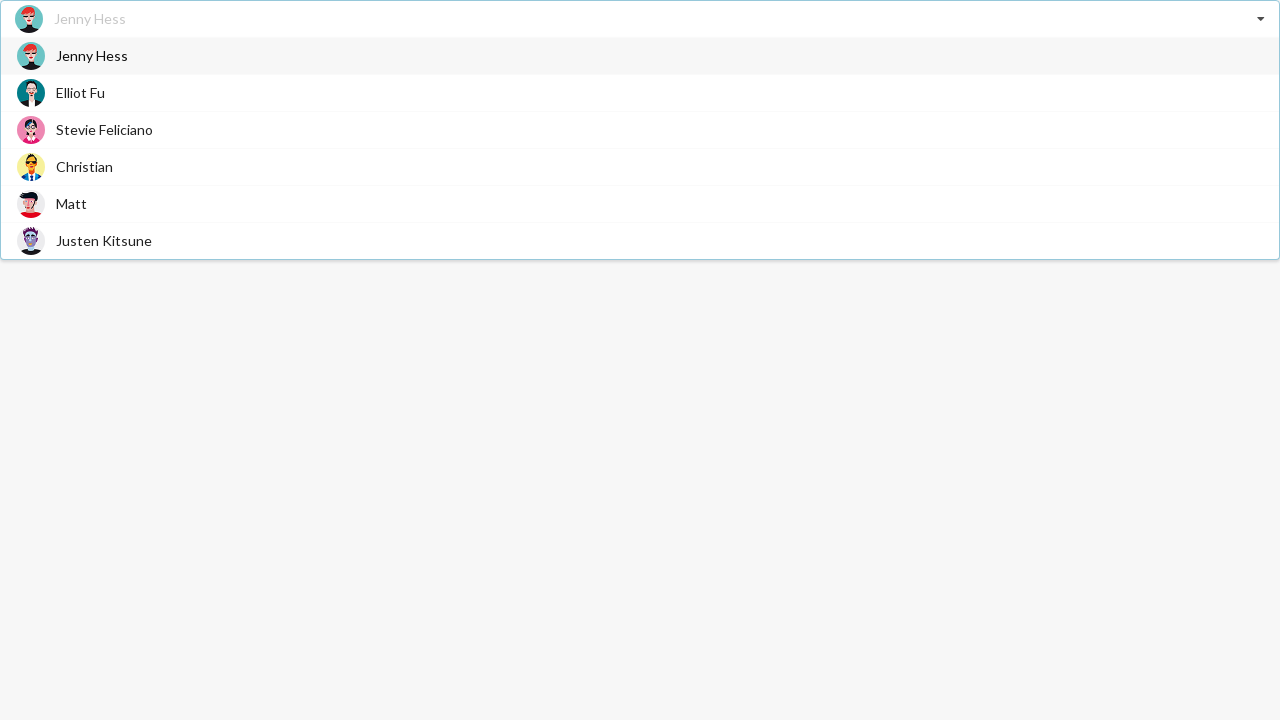

Selected 'Matt' option from dropdown at (72, 204) on xpath=//div[@class='ui active visible fluid selection dropdown']//span[text()='M
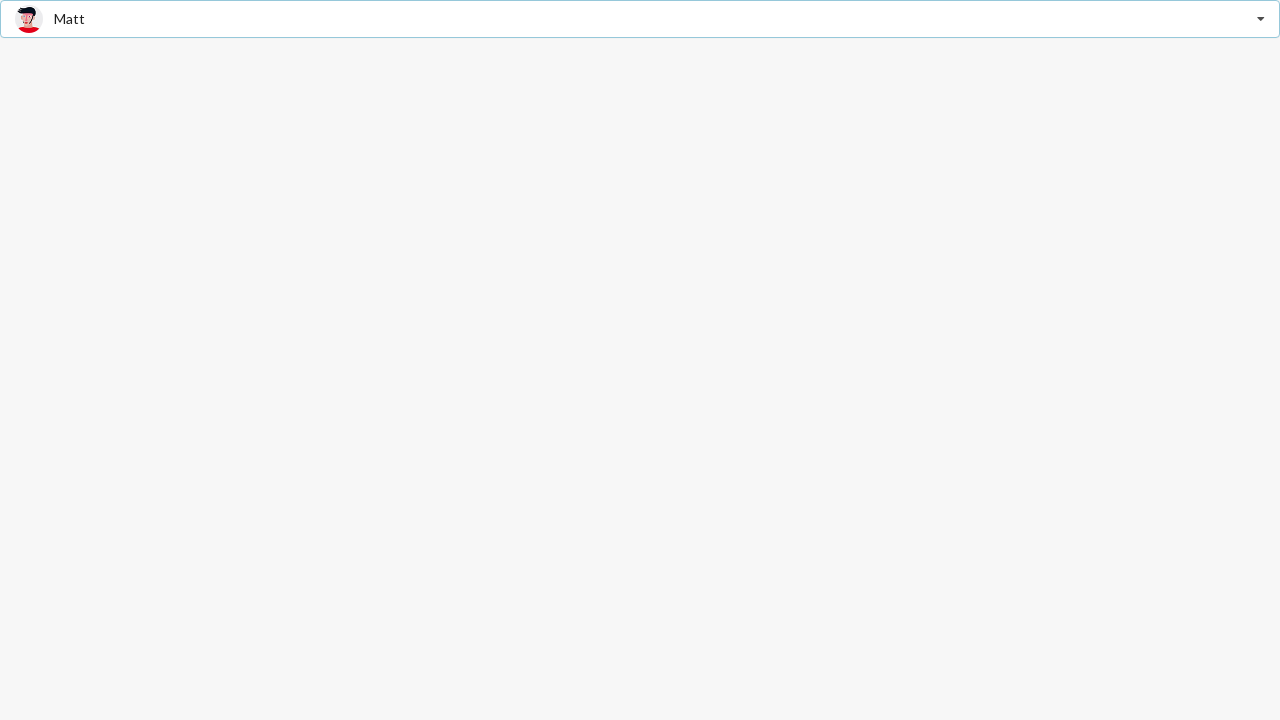

Verified 'Matt' selection is displayed
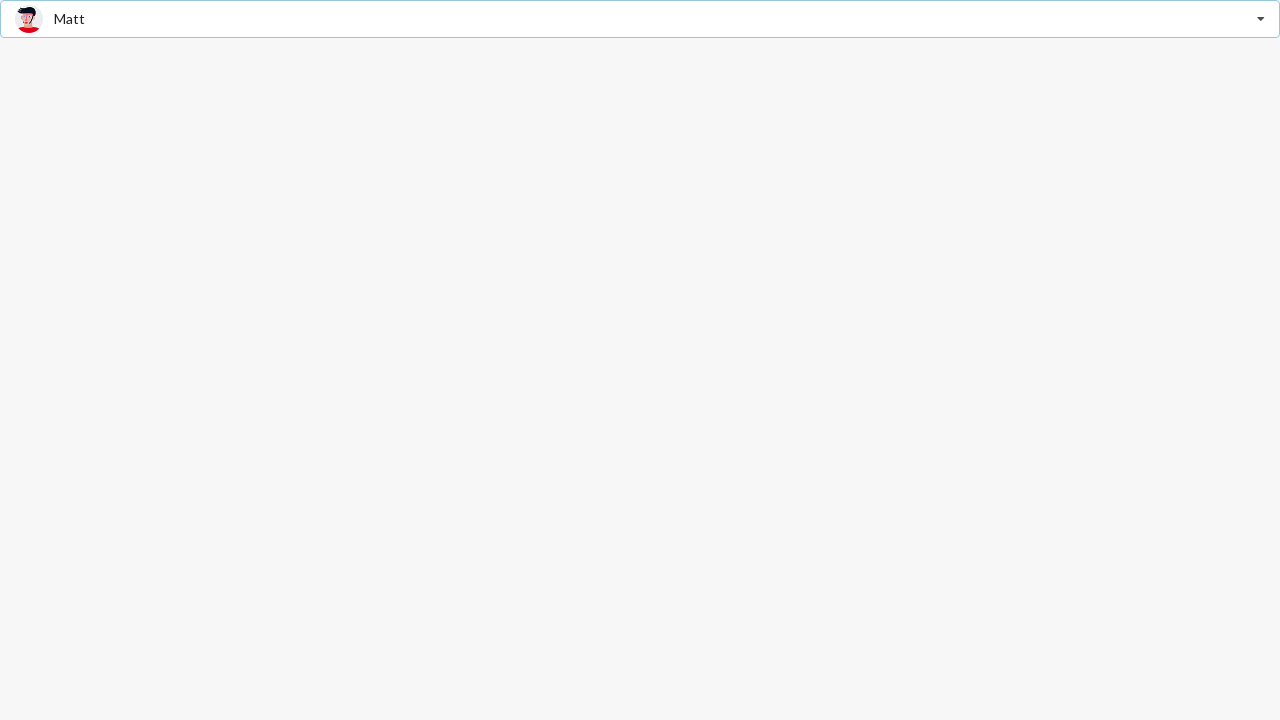

Clicked the dropdown to open options again at (640, 19) on div.ui.fluid.selection.dropdown
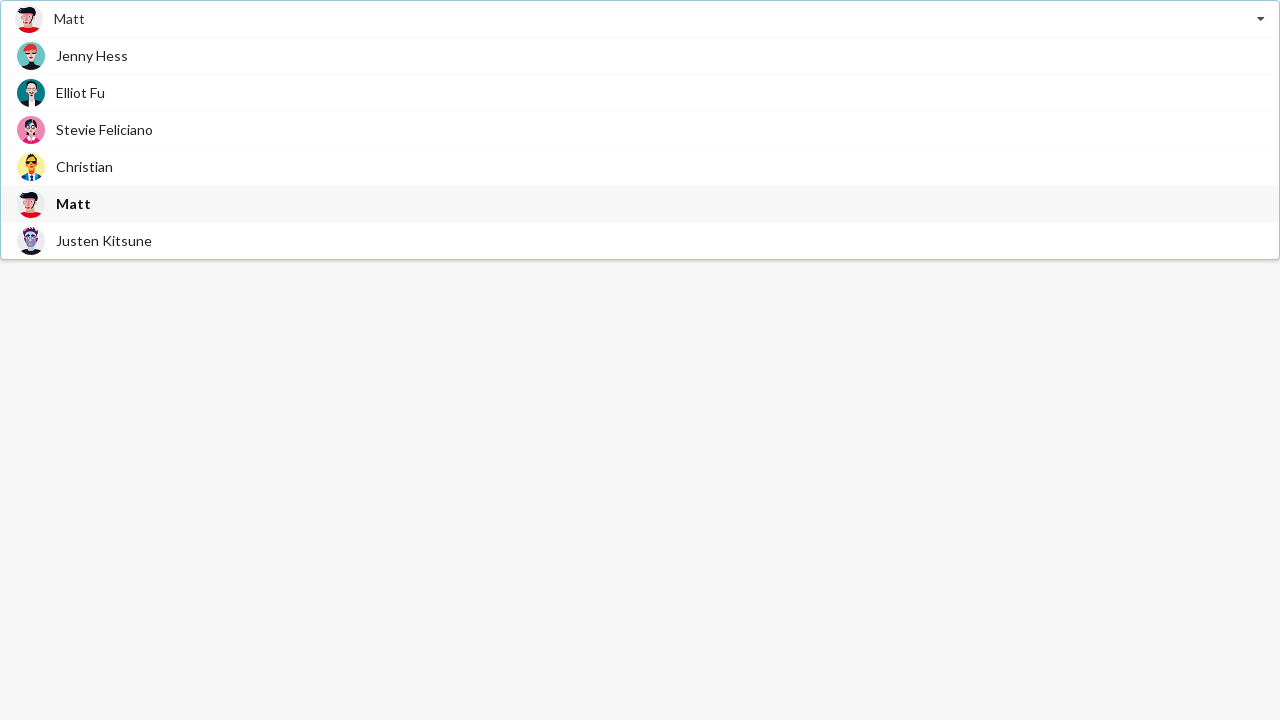

Dropdown opened and options became visible
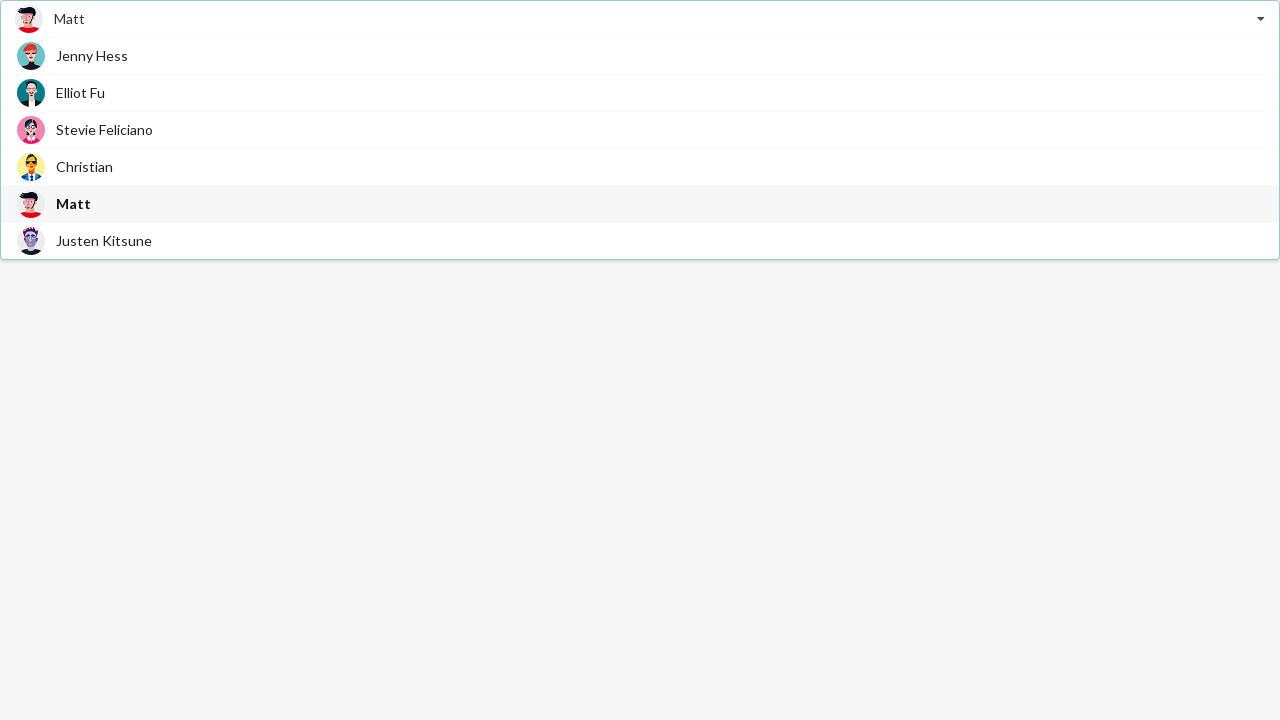

Selected 'Justen Kitsune' option from dropdown at (104, 240) on xpath=//div[@class='ui active visible fluid selection dropdown']//span[text()='J
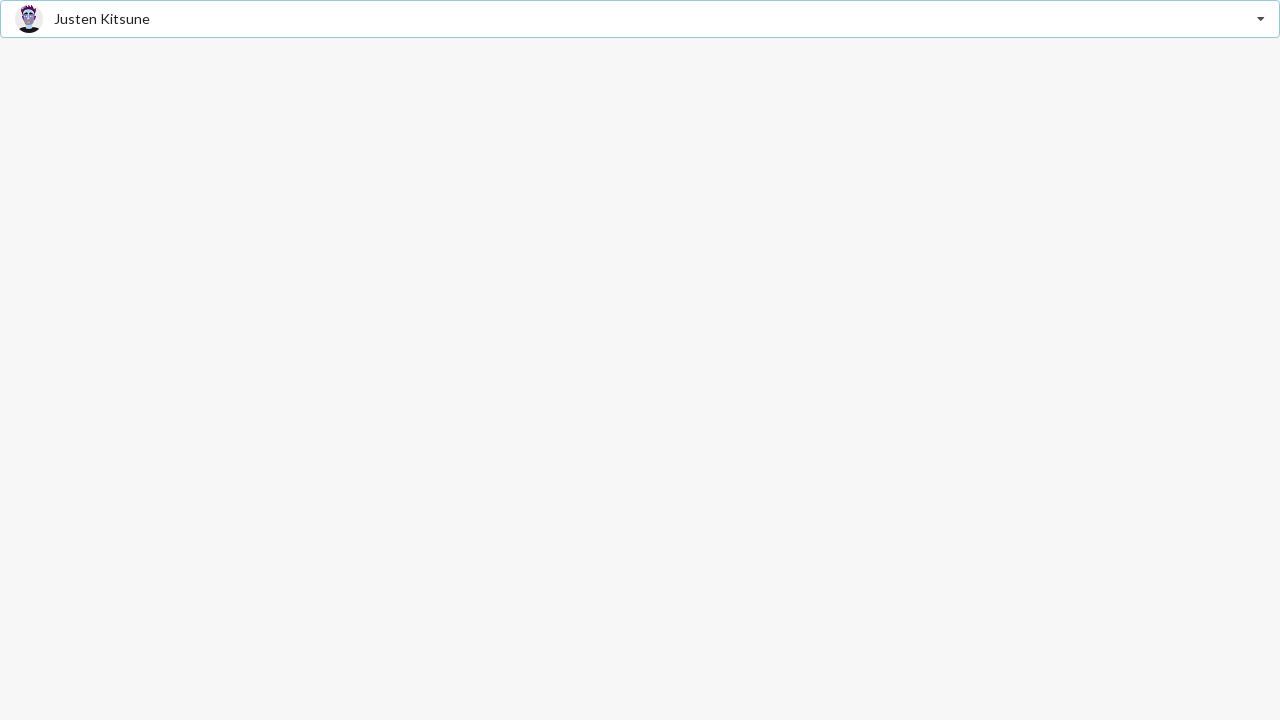

Verified 'Justen Kitsune' selection is displayed
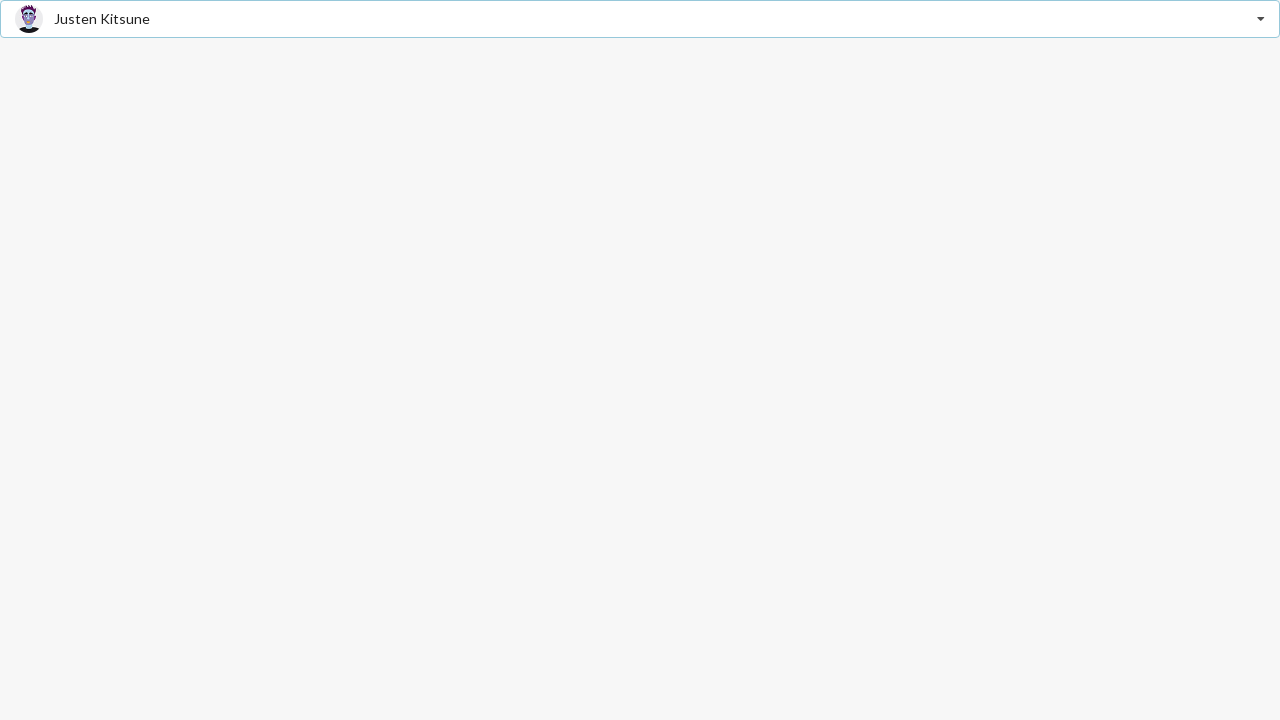

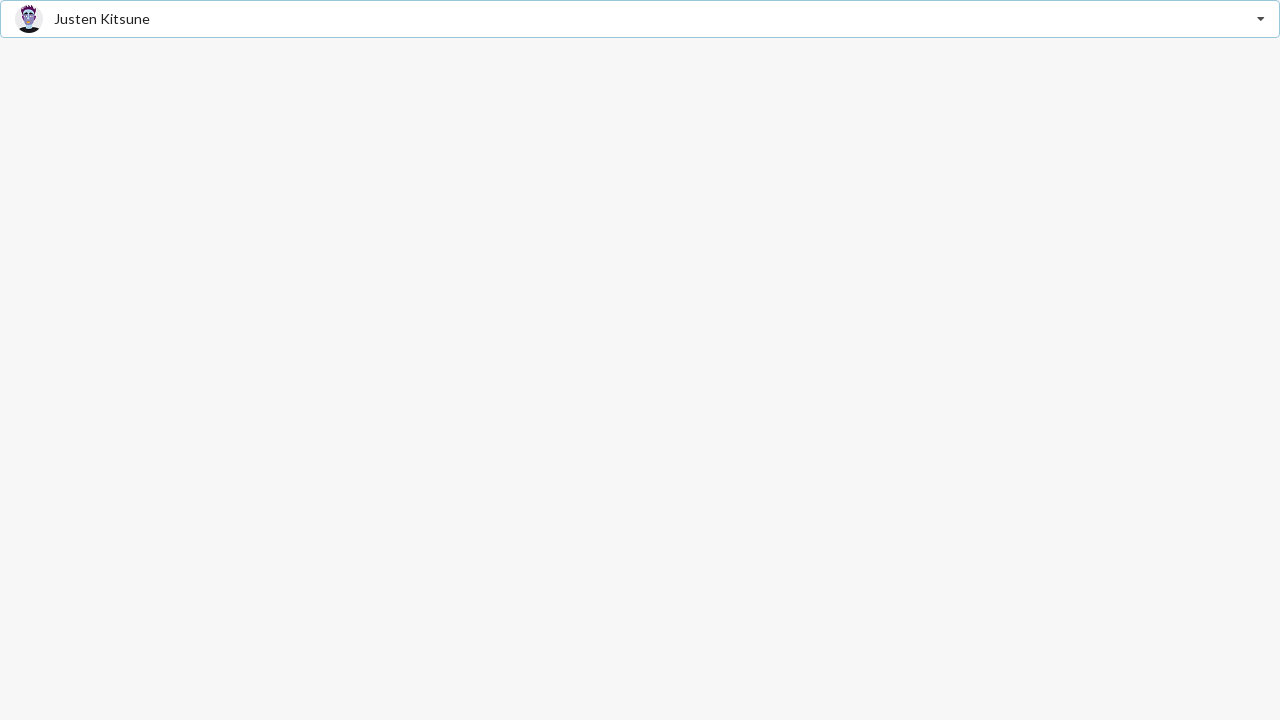